Tests three different button click types on the DemoQA buttons page: double-click, right-click, and regular click, verifying that each displays the appropriate confirmation message.

Starting URL: https://demoqa.com/buttons

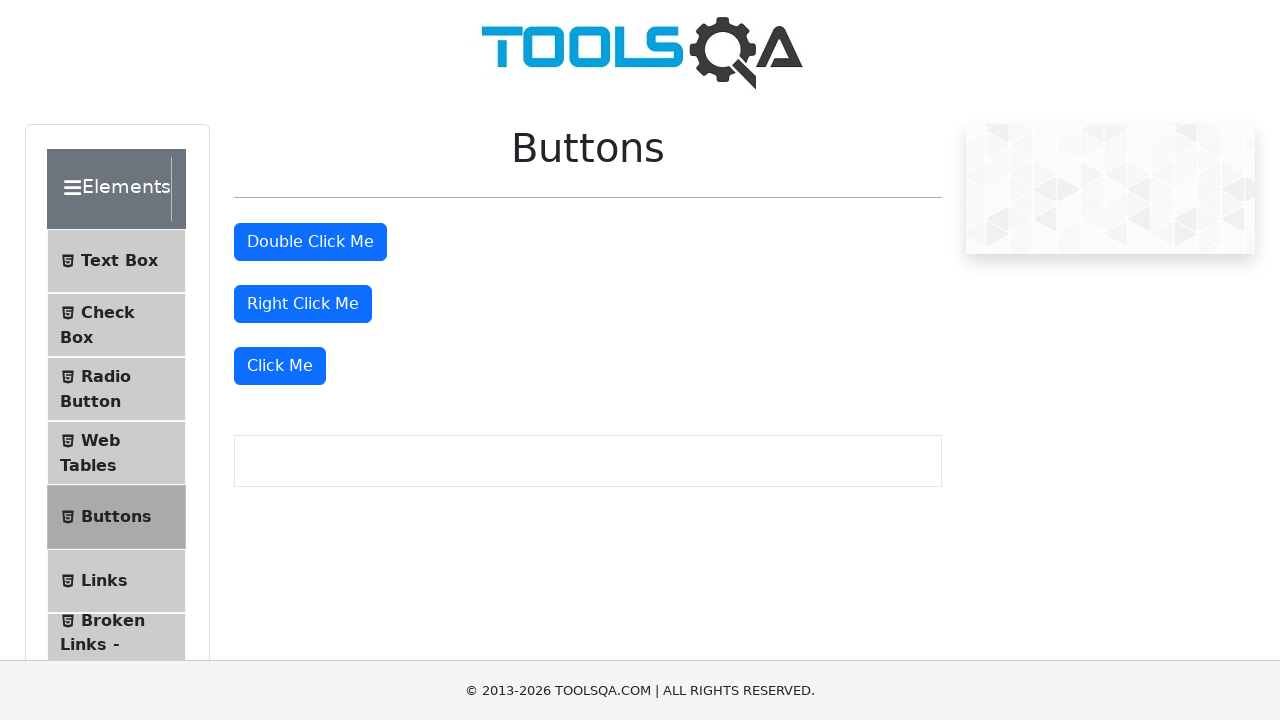

Double-clicked the double-click button at (310, 242) on xpath=//button[contains(@id, 'doubleClickBtn')]
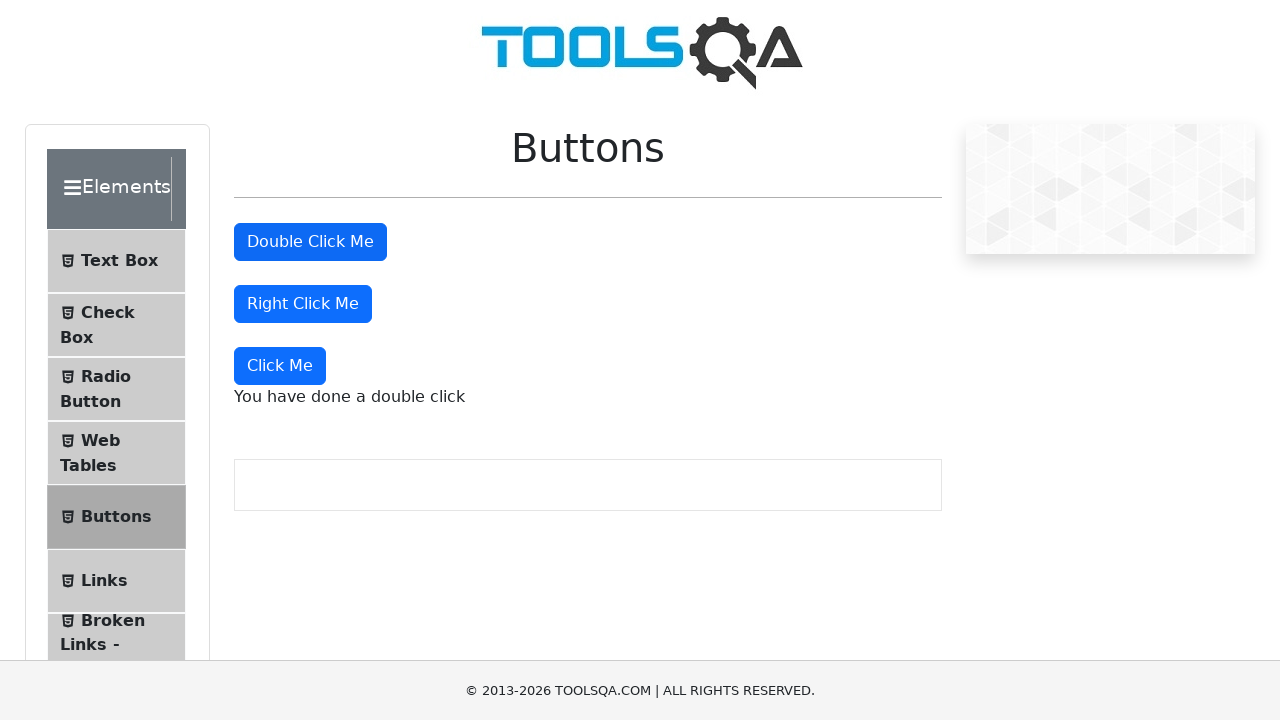

Verified double-click confirmation message appeared
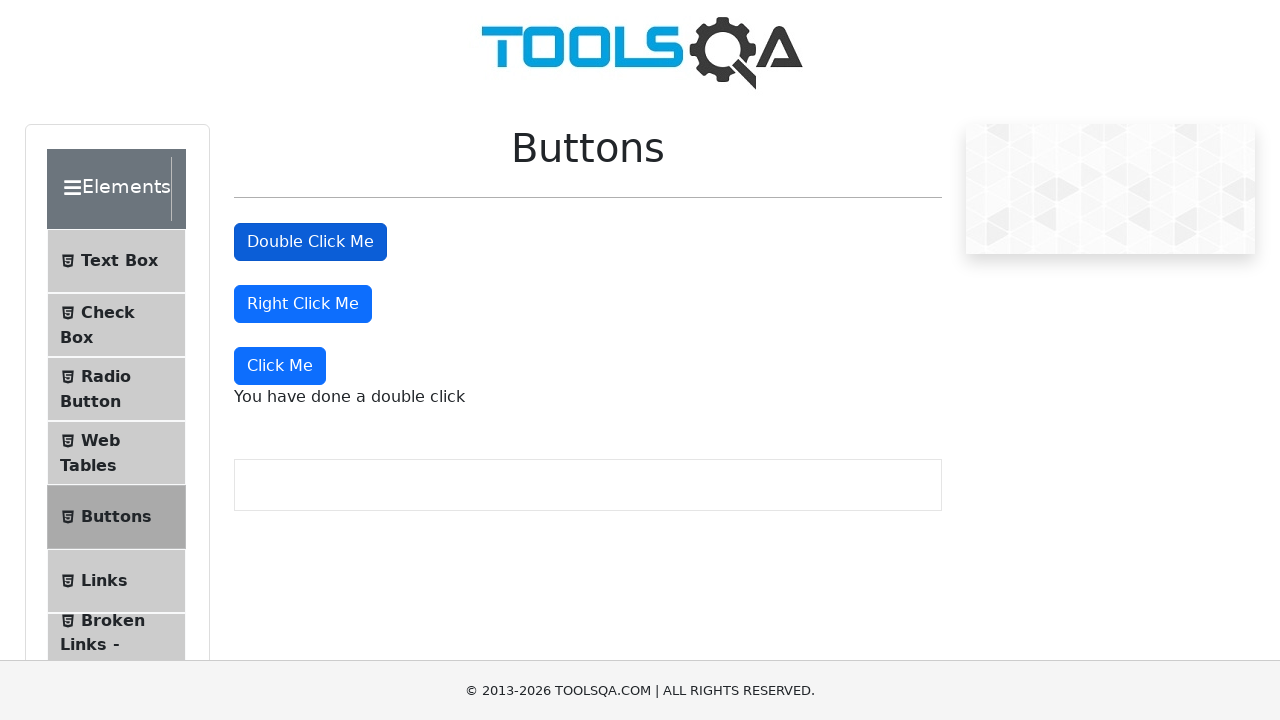

Right-clicked the right-click button at (303, 304) on //button[contains(@id, 'rightClickBtn')]
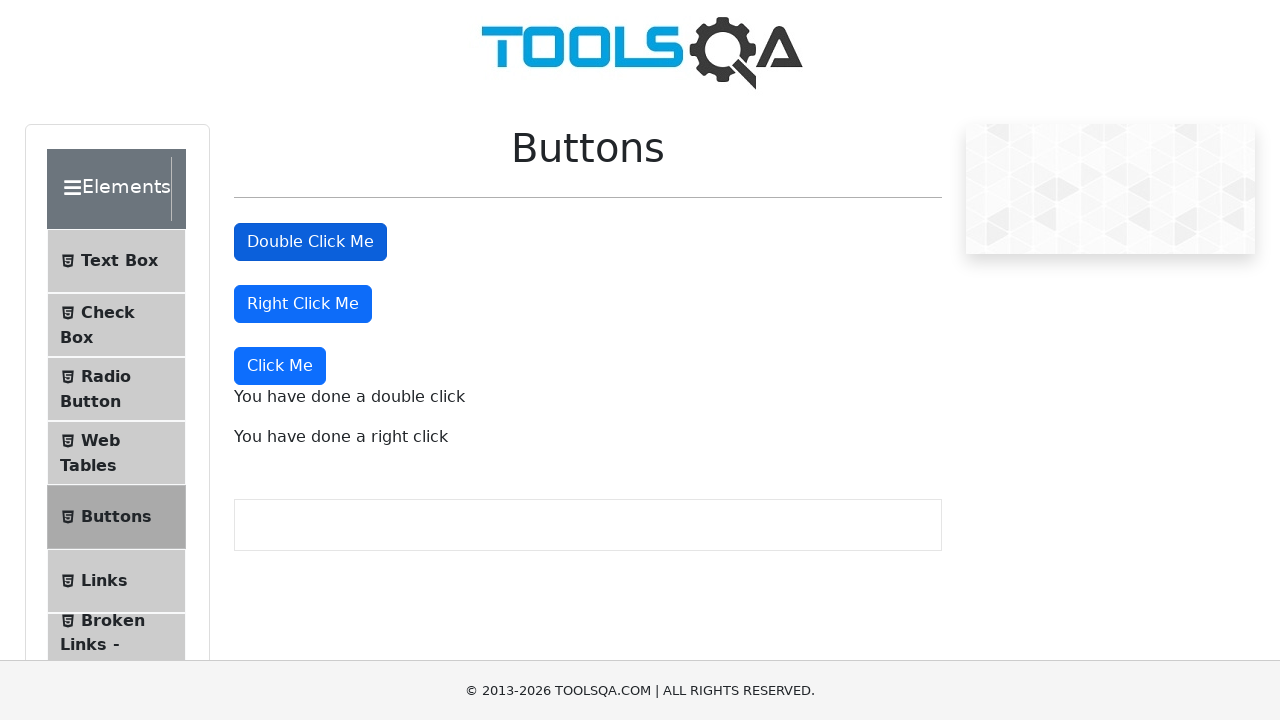

Verified right-click confirmation message appeared
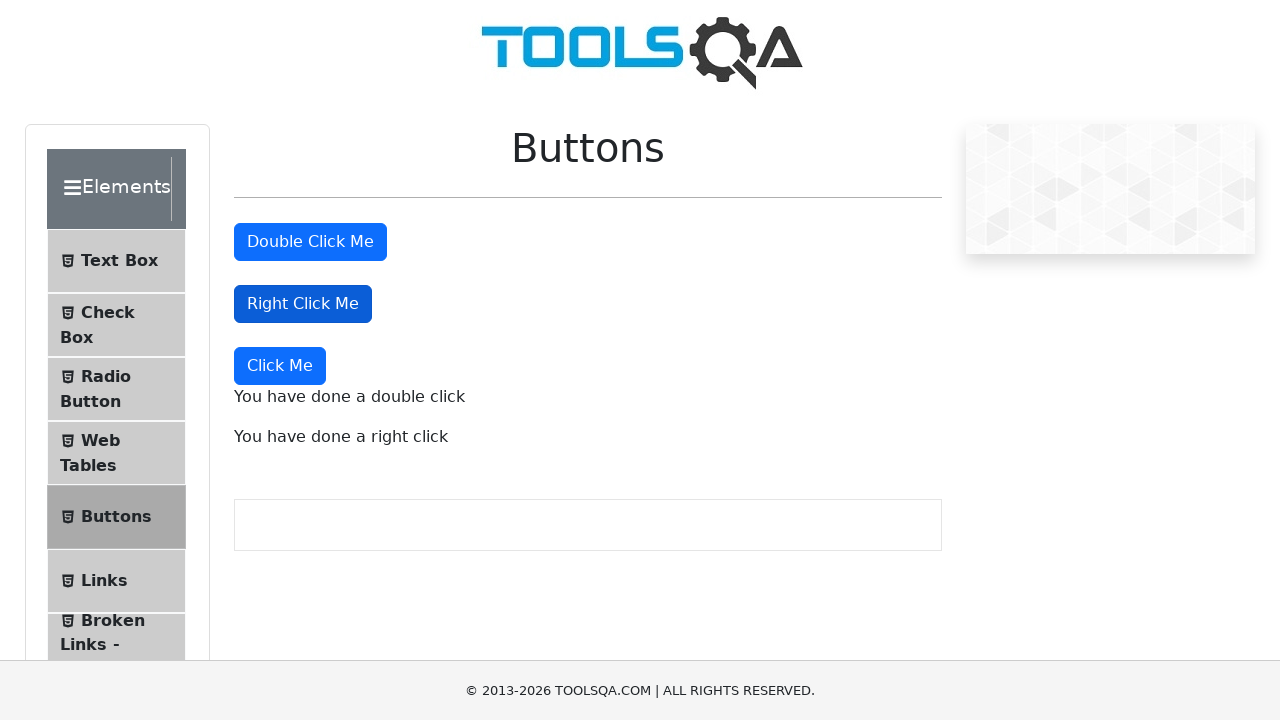

Clicked the 'Click Me' button for regular click test at (280, 366) on xpath=//button[text() ='Click Me']
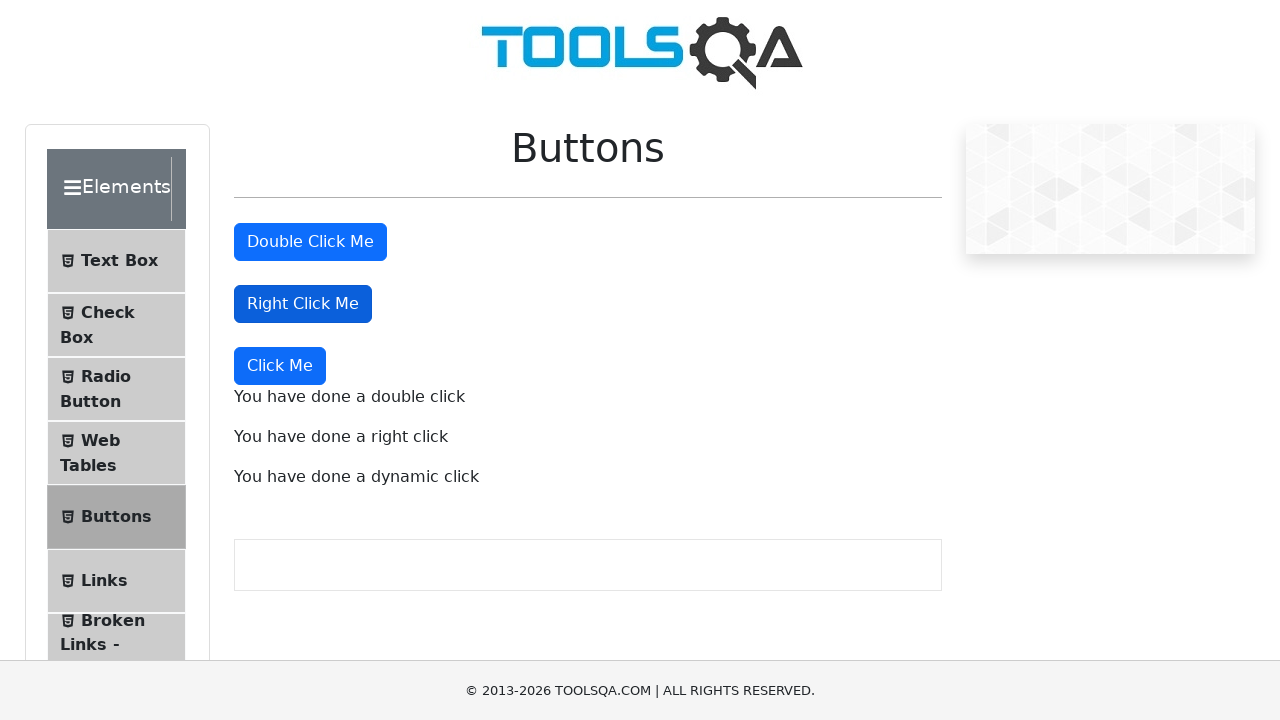

Verified dynamic click confirmation message appeared
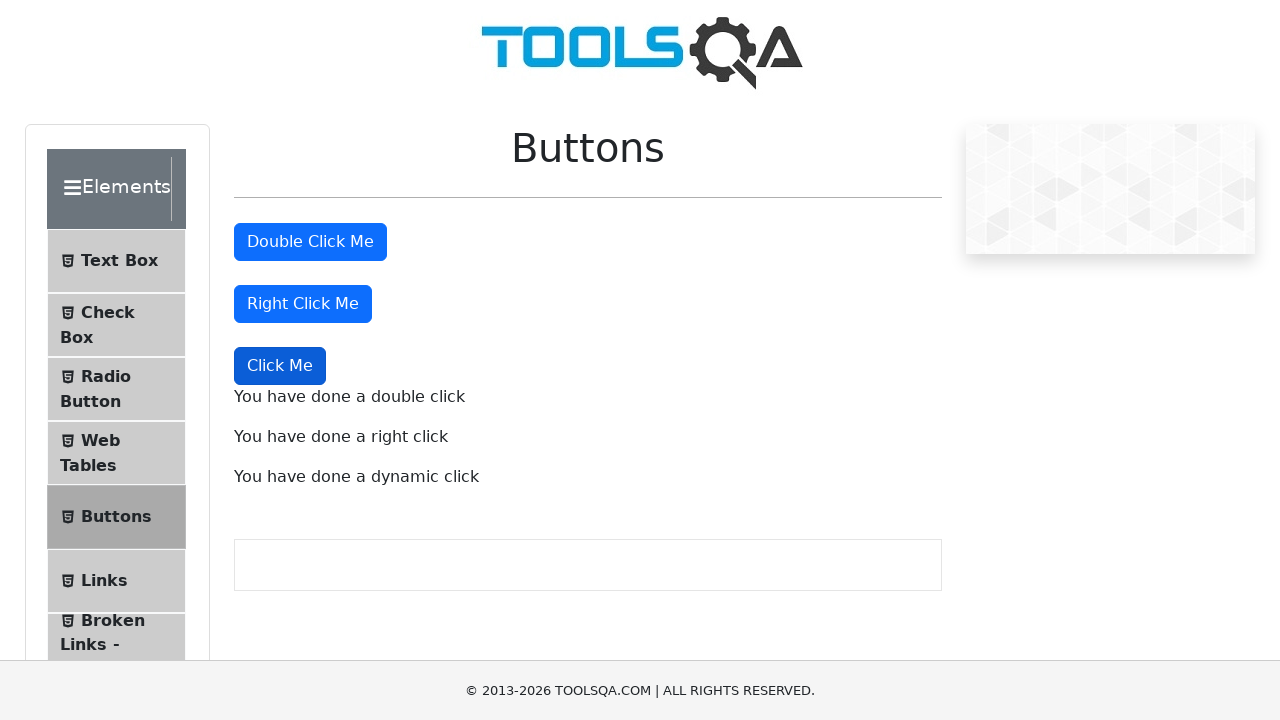

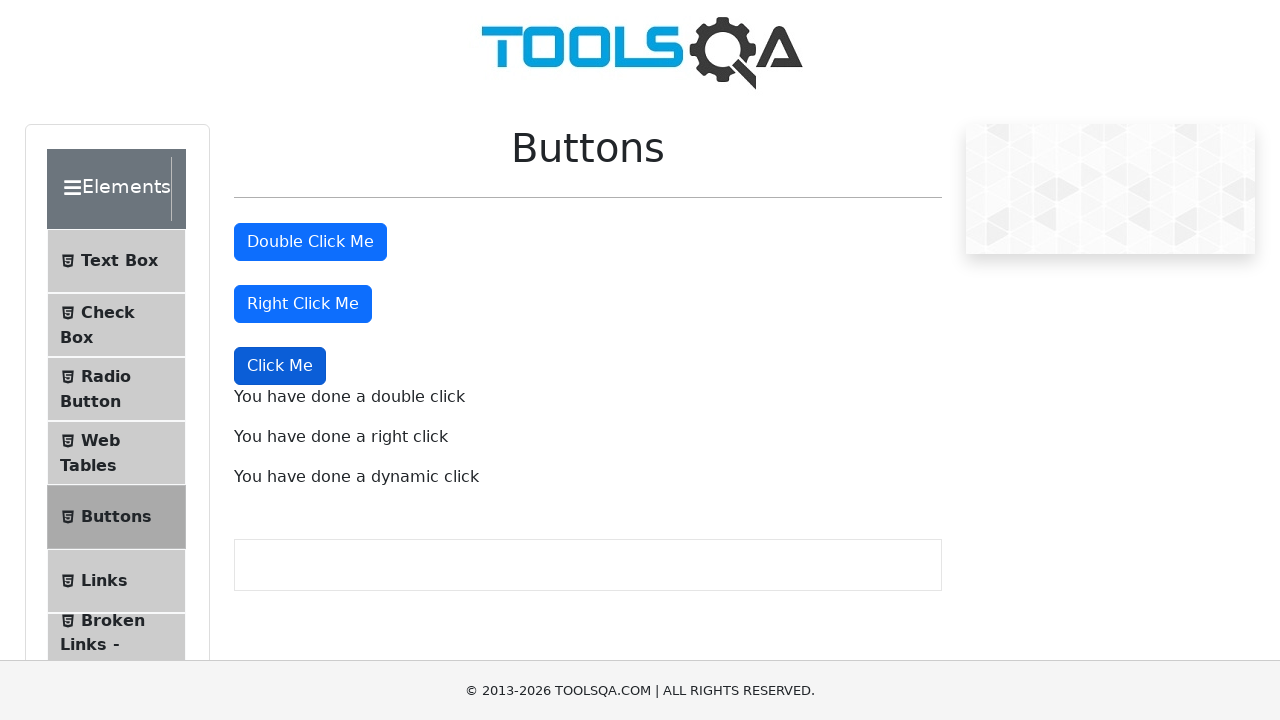